Navigates to Python.org homepage and verifies that event information is displayed in the event widget section

Starting URL: https://www.python.org/

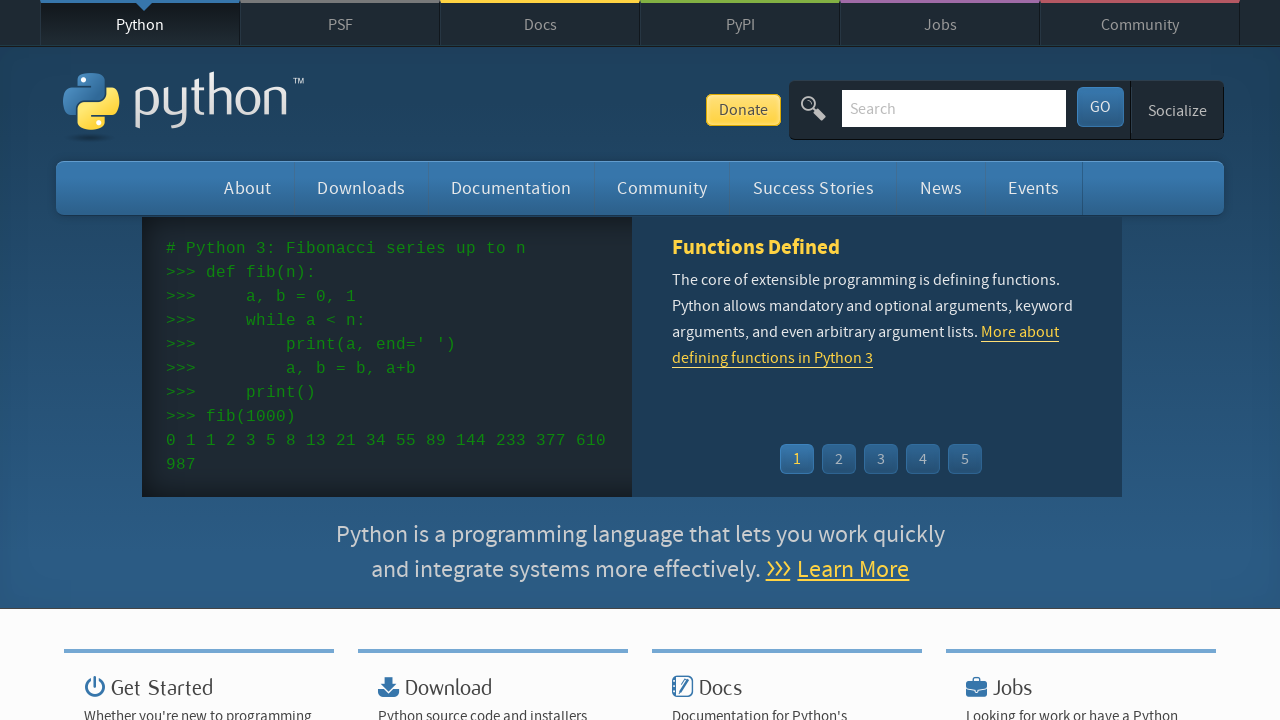

Navigated to Python.org homepage
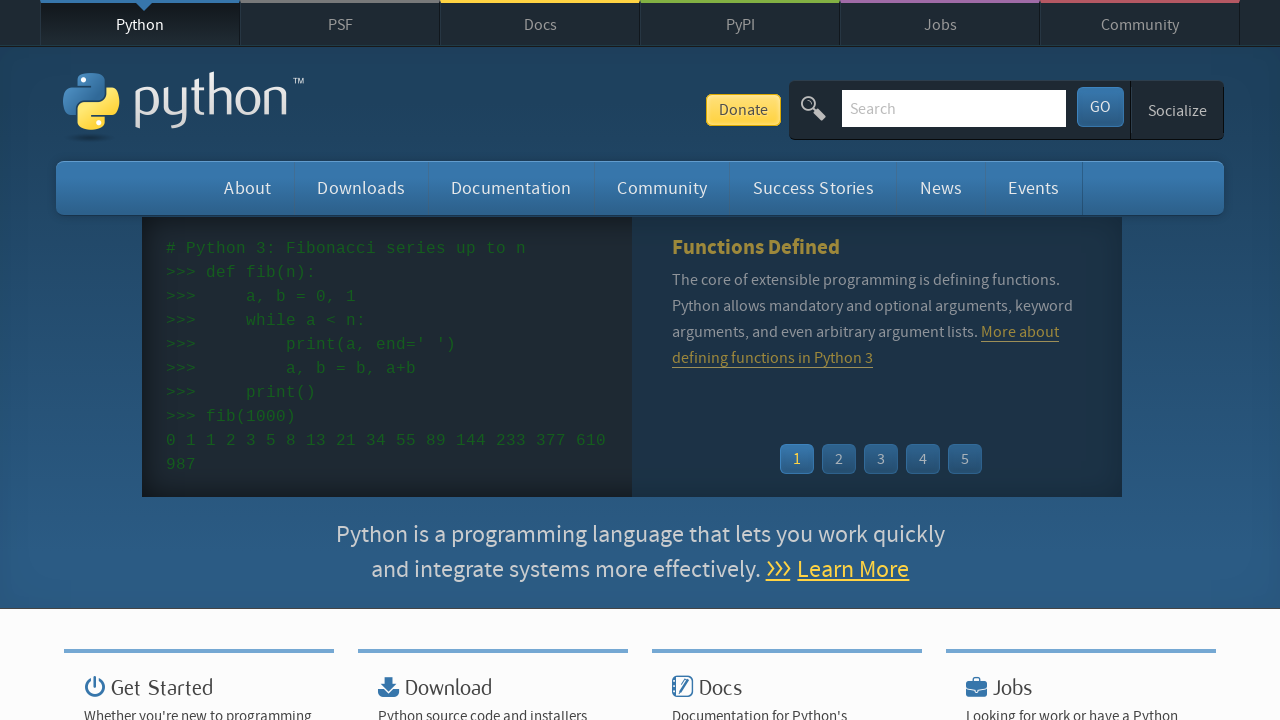

Event widget time elements loaded
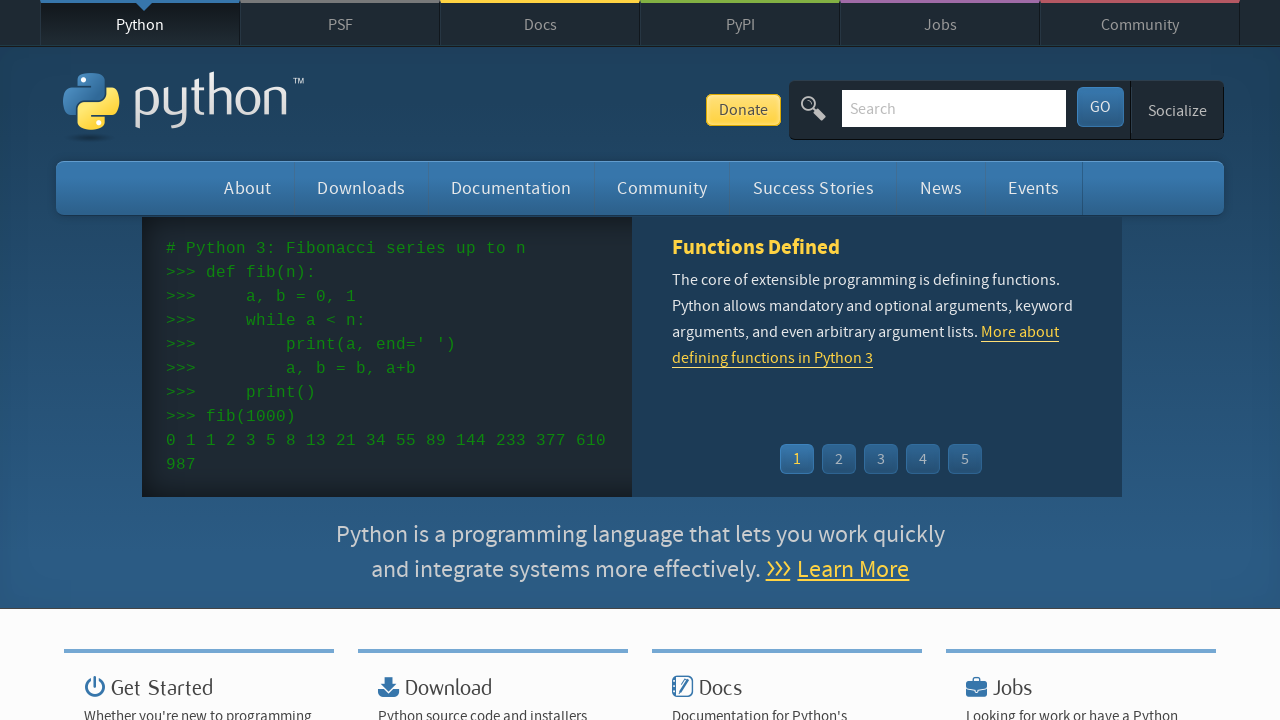

Event widget links loaded
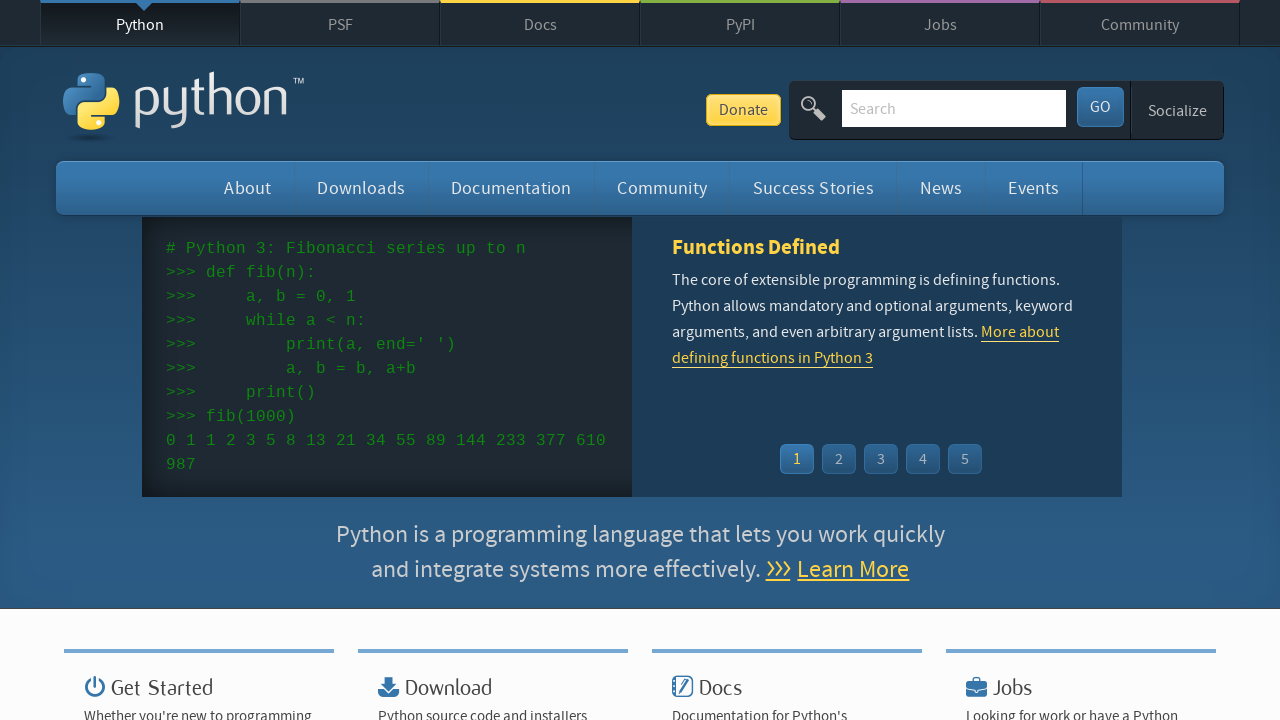

Verified event dates are present in event widget
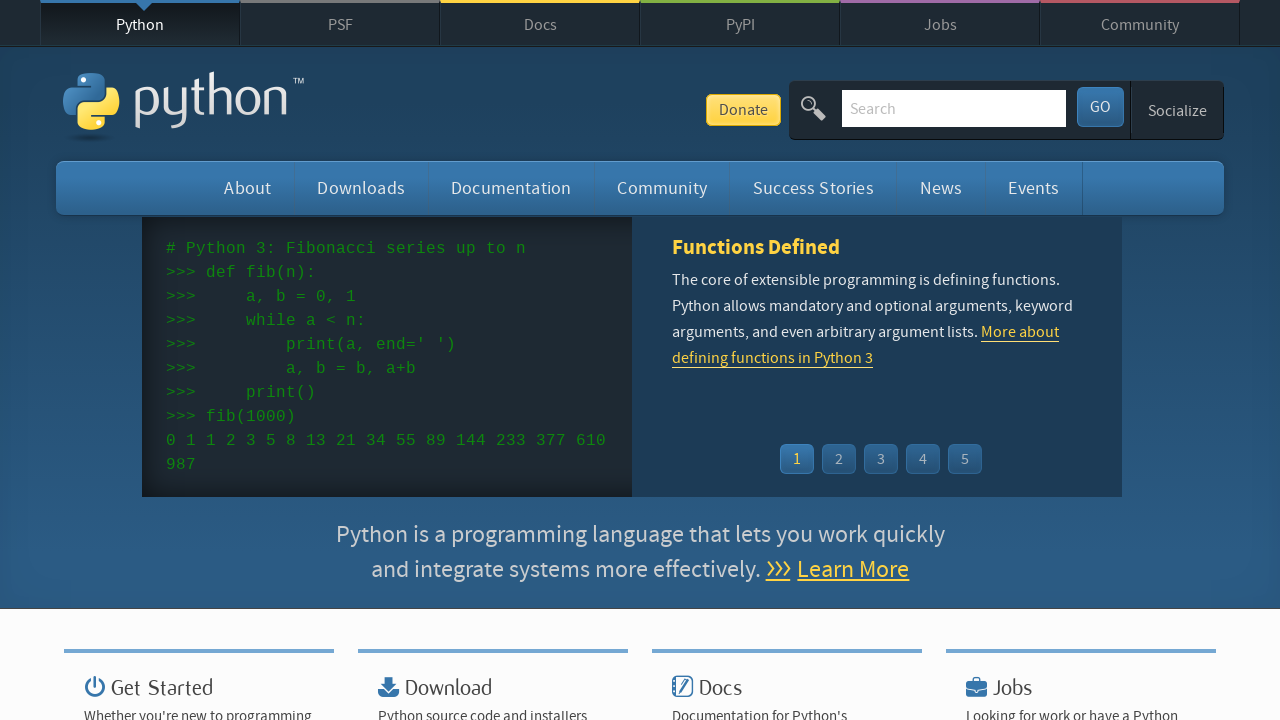

Verified event links are present in event widget
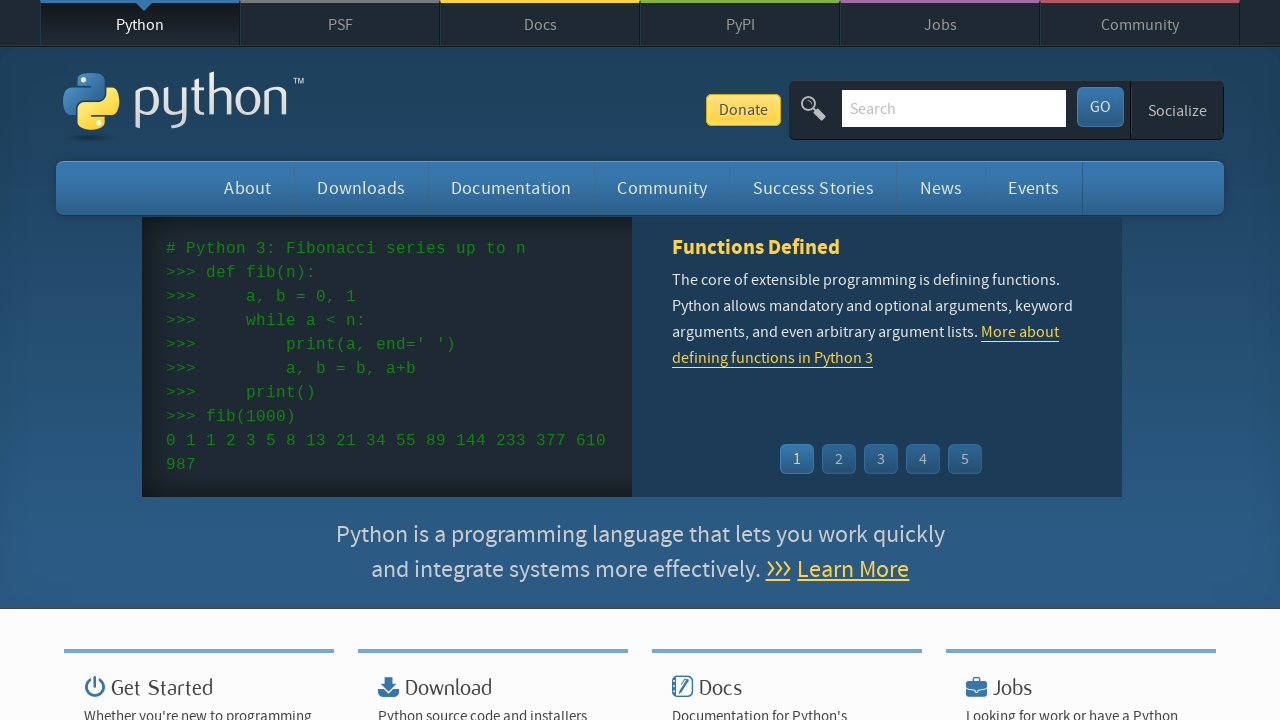

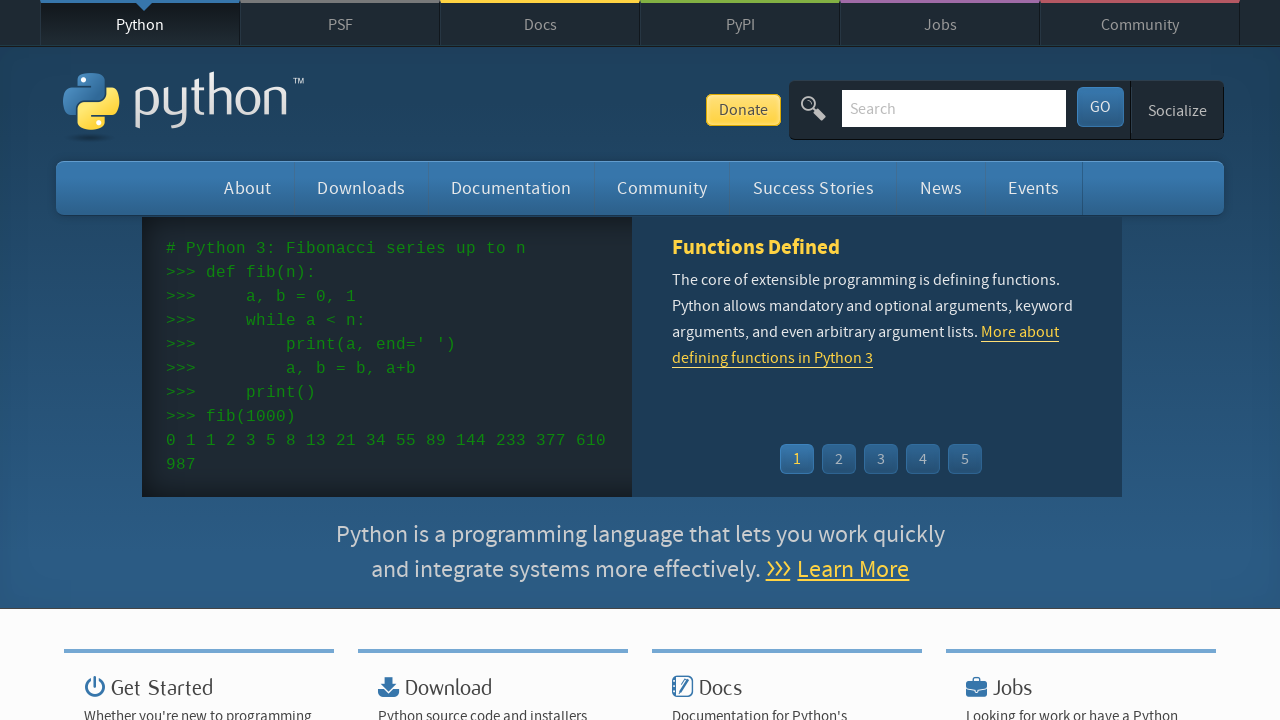